Navigates to the autosecurite.be website and verifies the page loads by checking the page title

Starting URL: https://www.autosecurite.be

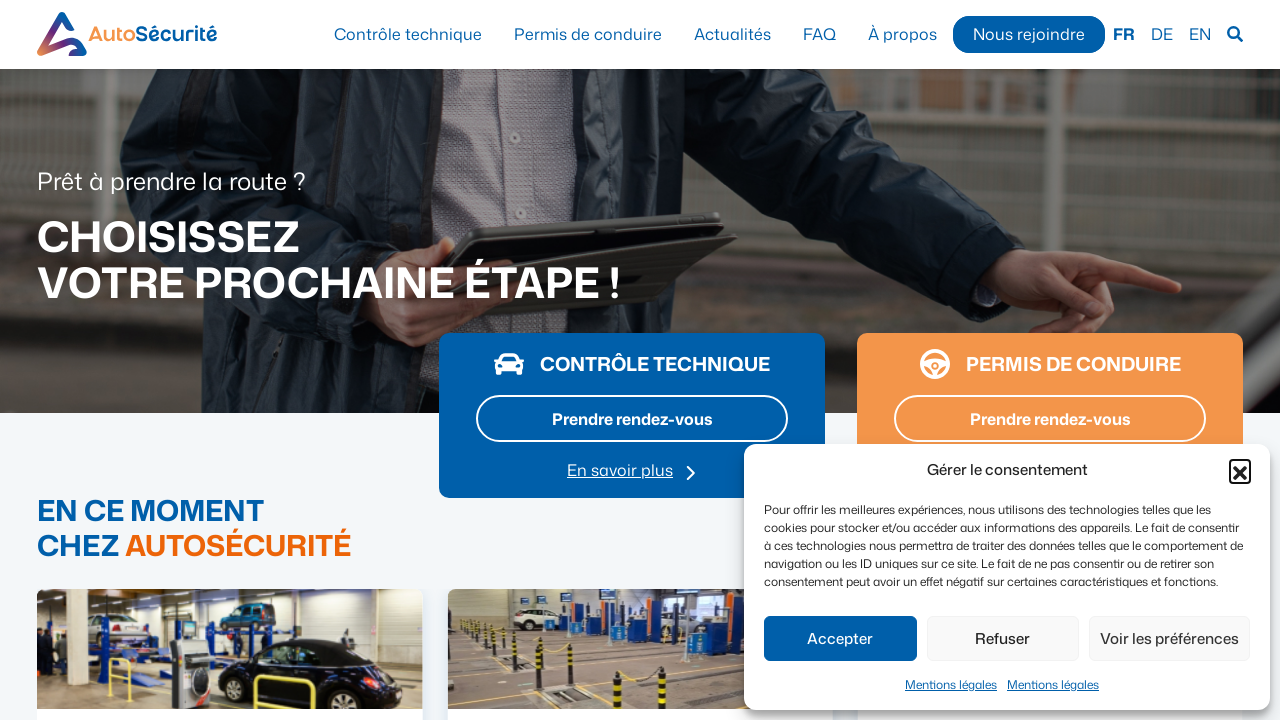

Waited for page to reach domcontentloaded state
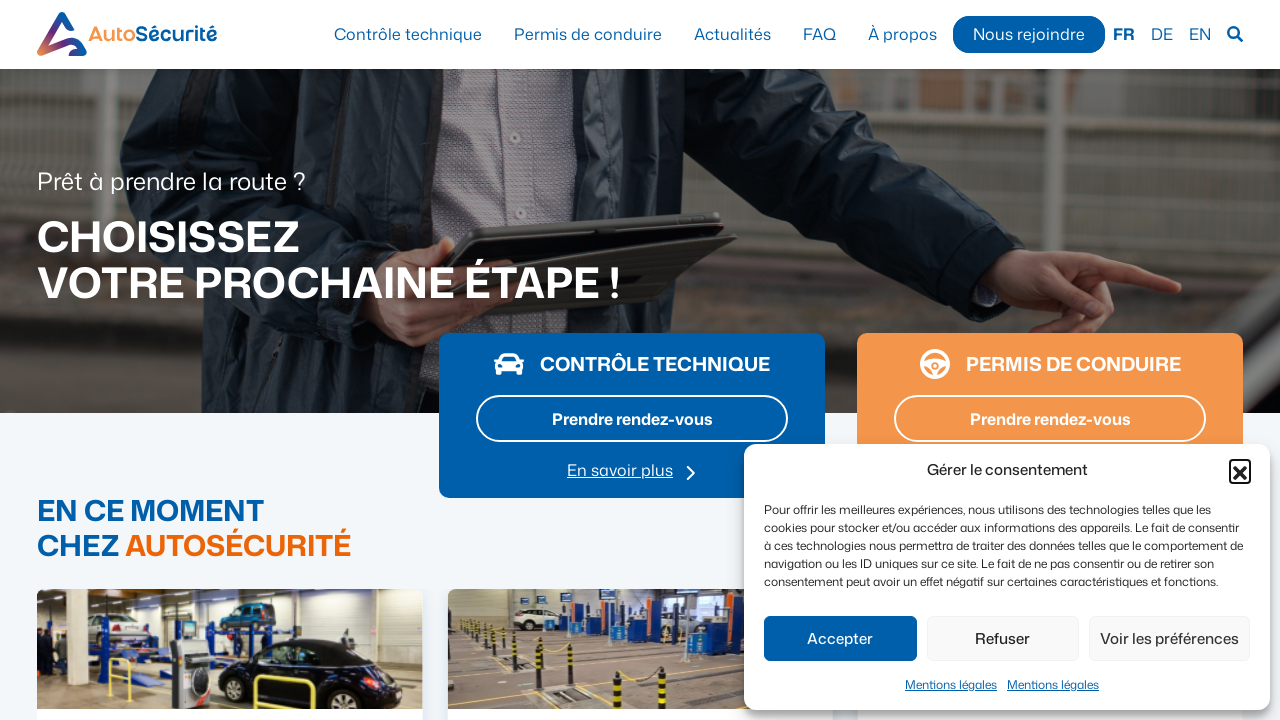

Retrieved page title: Accueil - Autosécurité
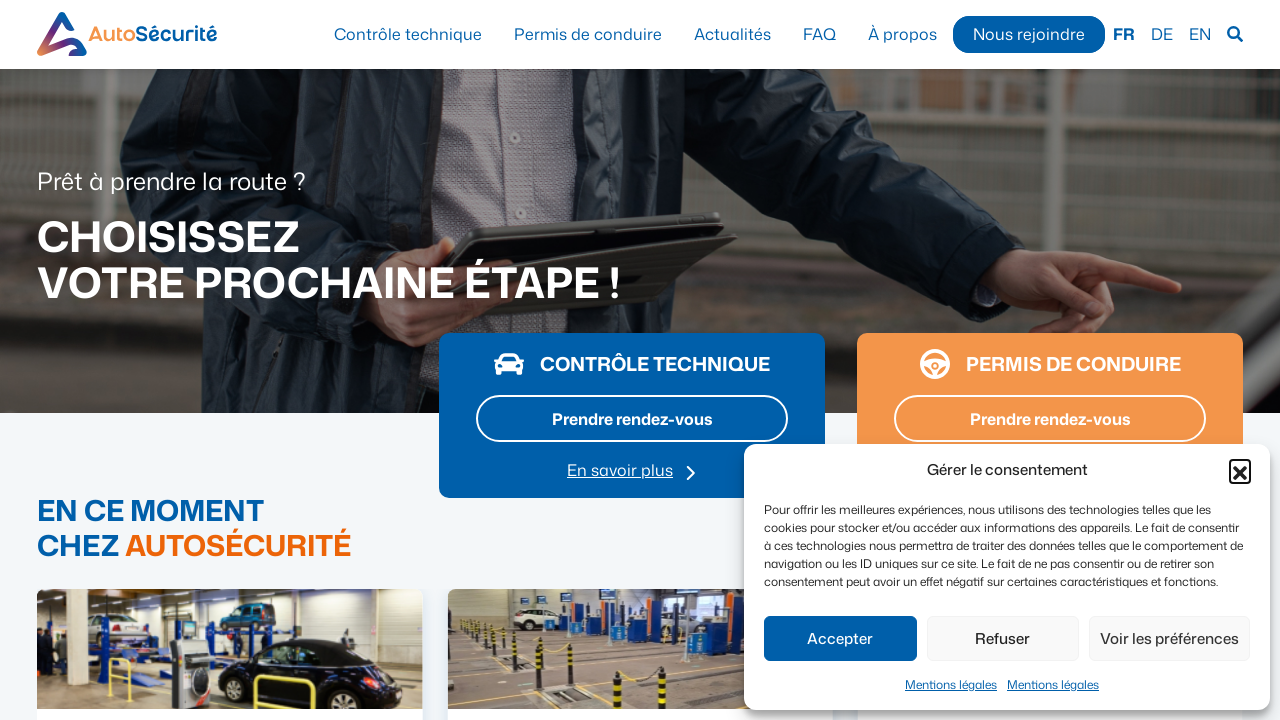

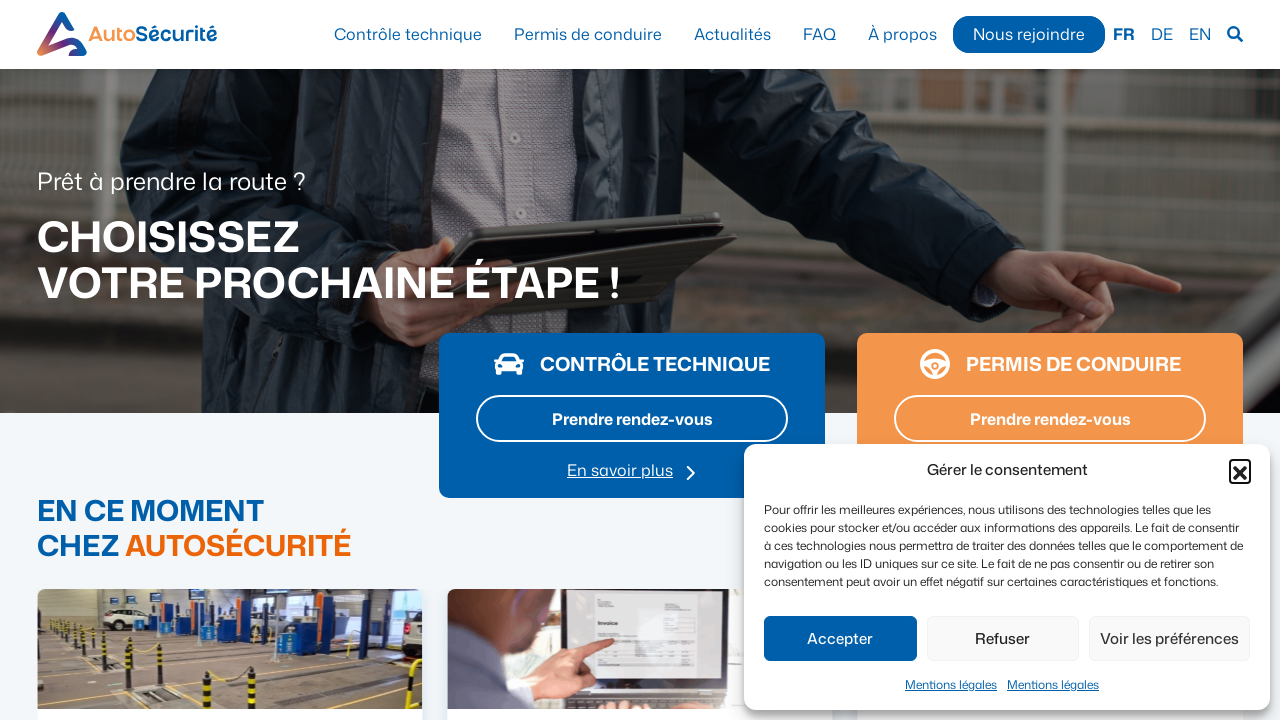